Tests window handle switching using index-based window access, clicking a link to open a new window and verifying navigation between windows.

Starting URL: https://the-internet.herokuapp.com/windows

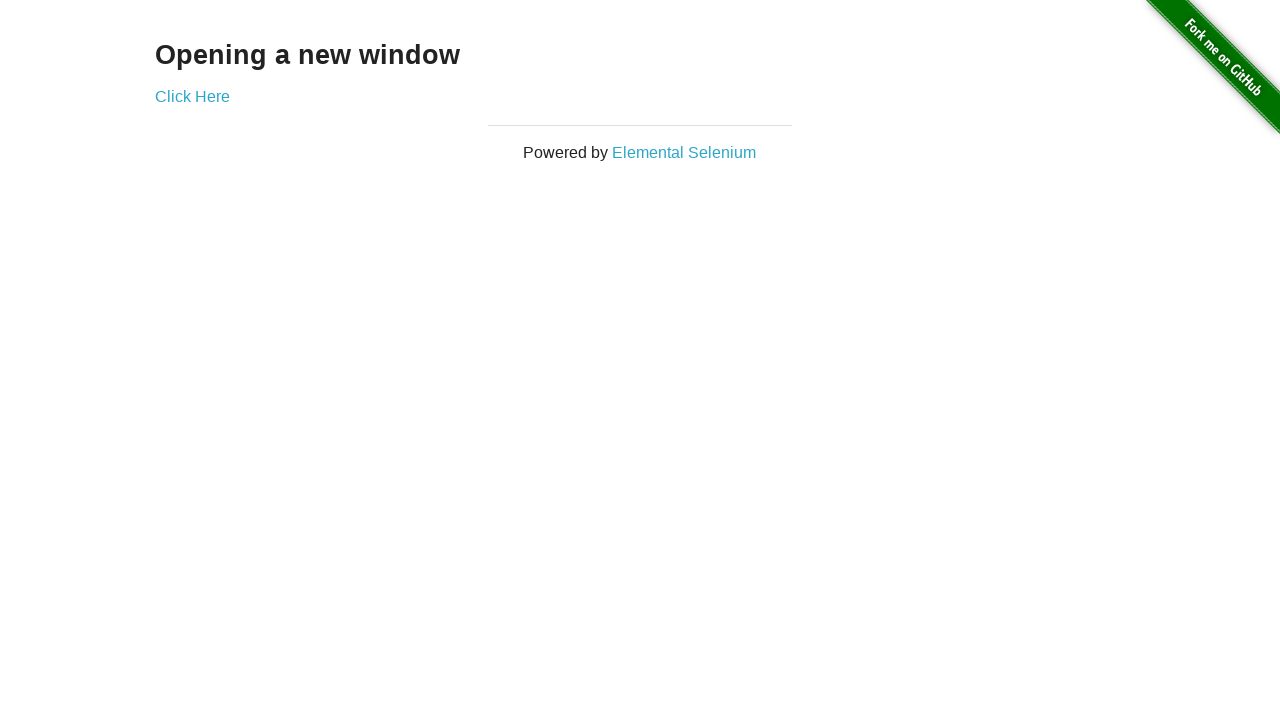

Verified heading text 'Opening a new window' on first page
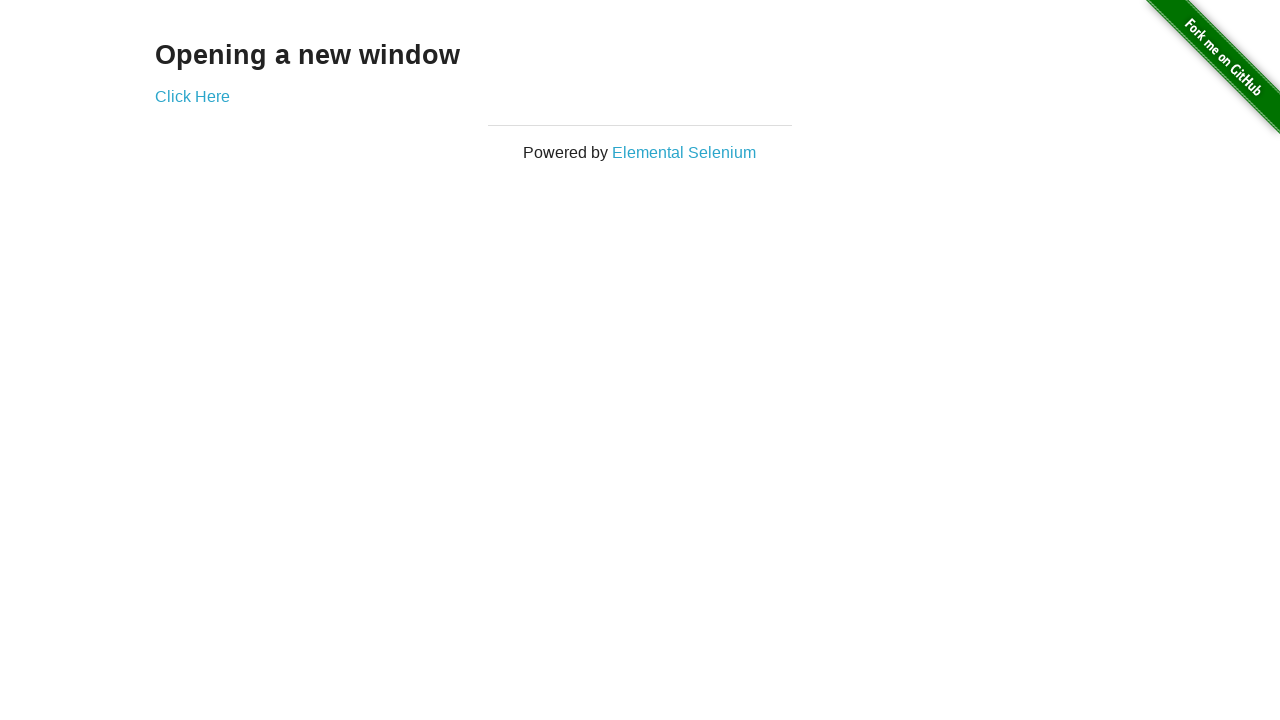

Verified first page title is 'The Internet'
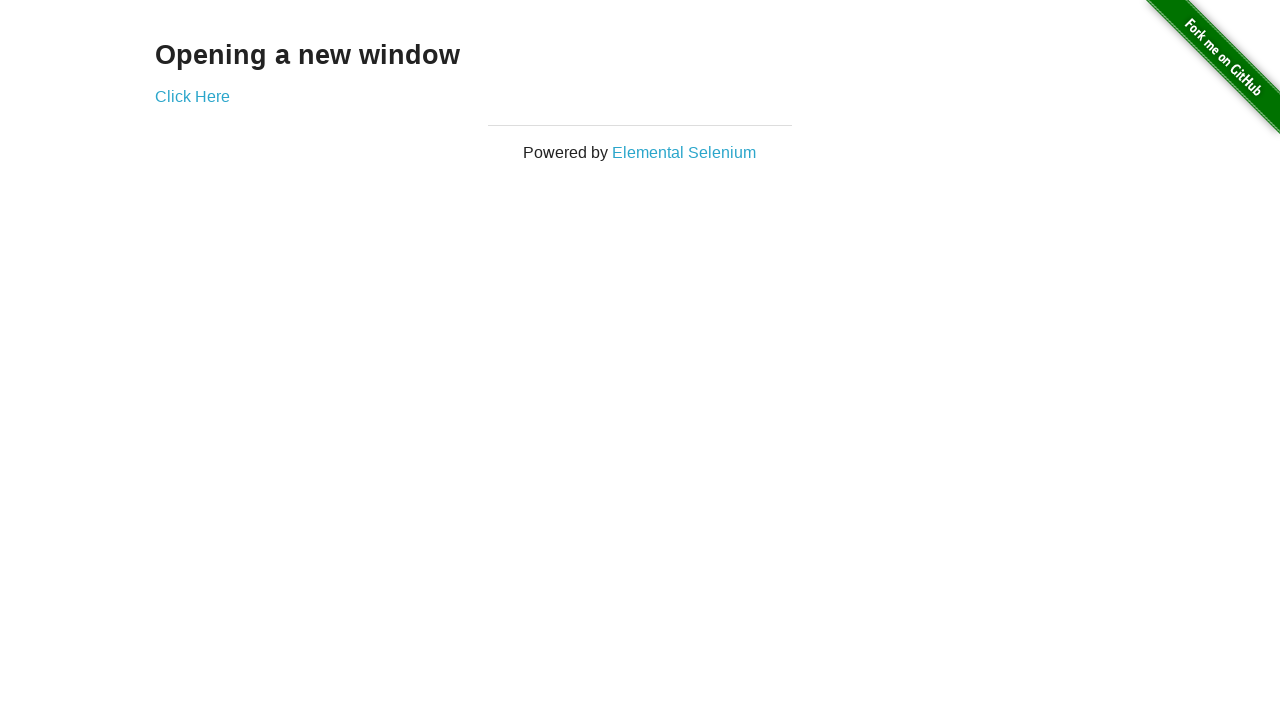

Clicked 'Click Here' link to open new window at (192, 96) on (//a)[2]
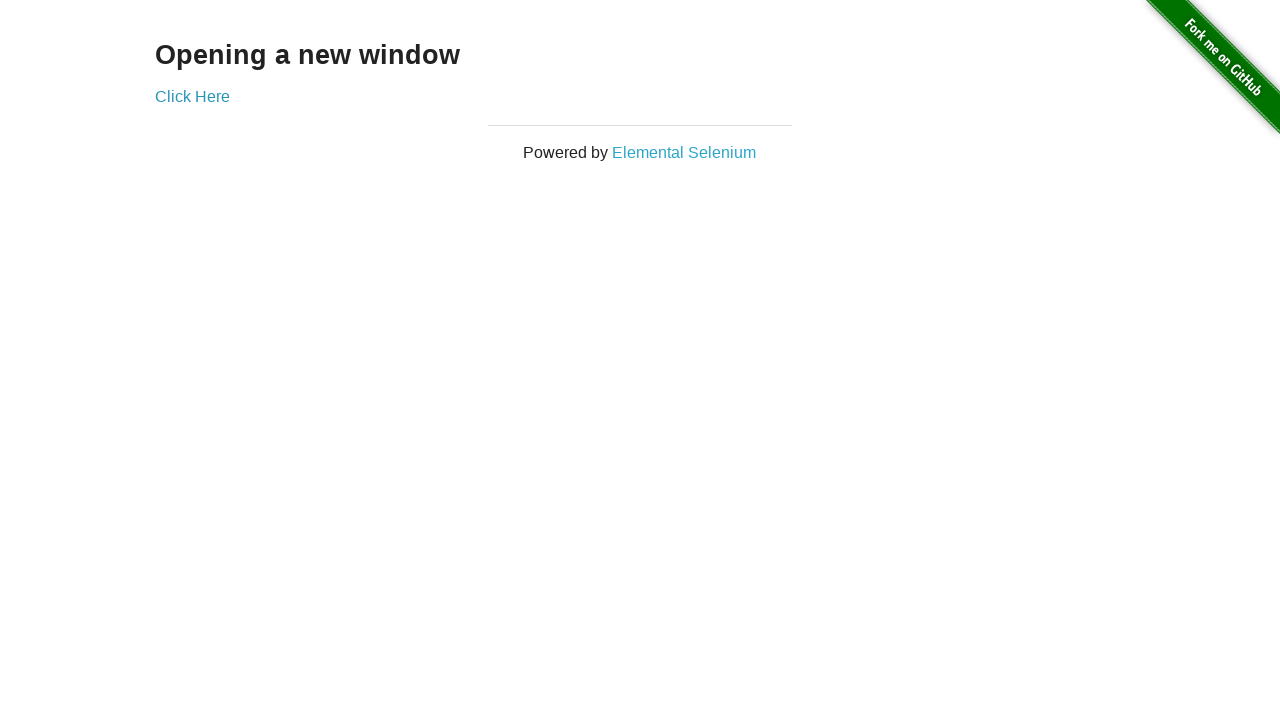

New window loaded and ready
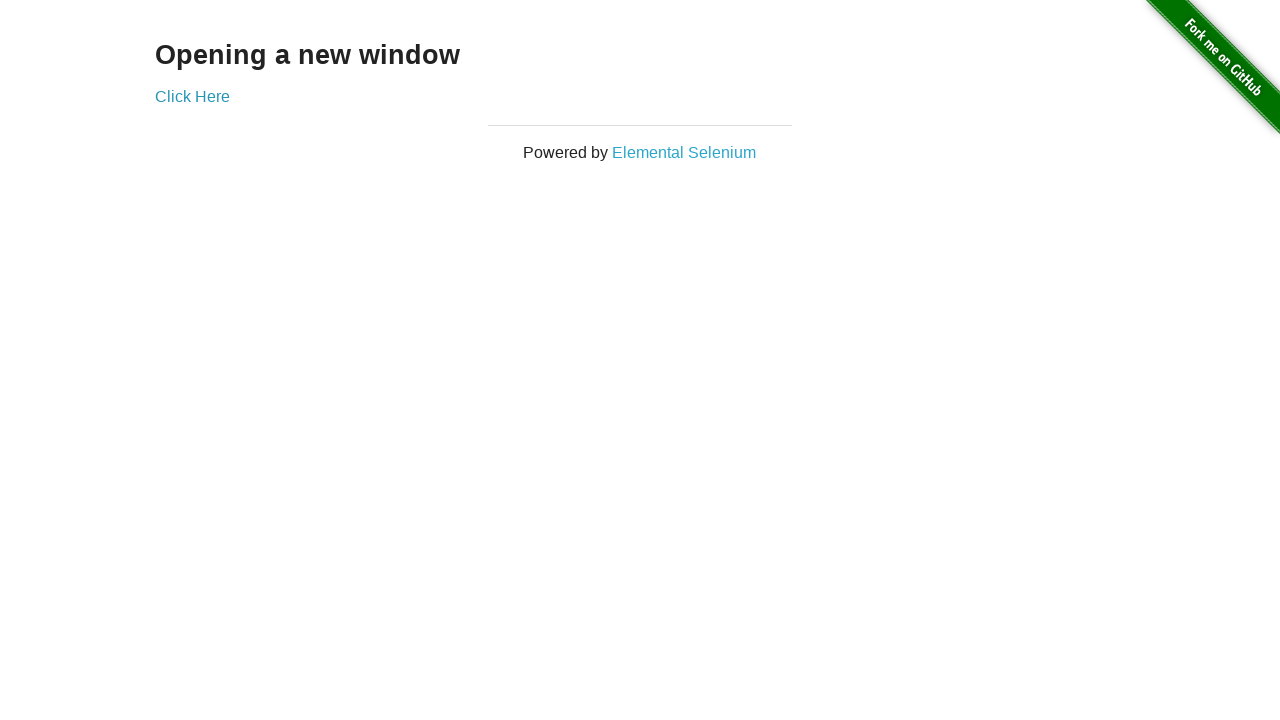

Verified new window page title is 'New Window'
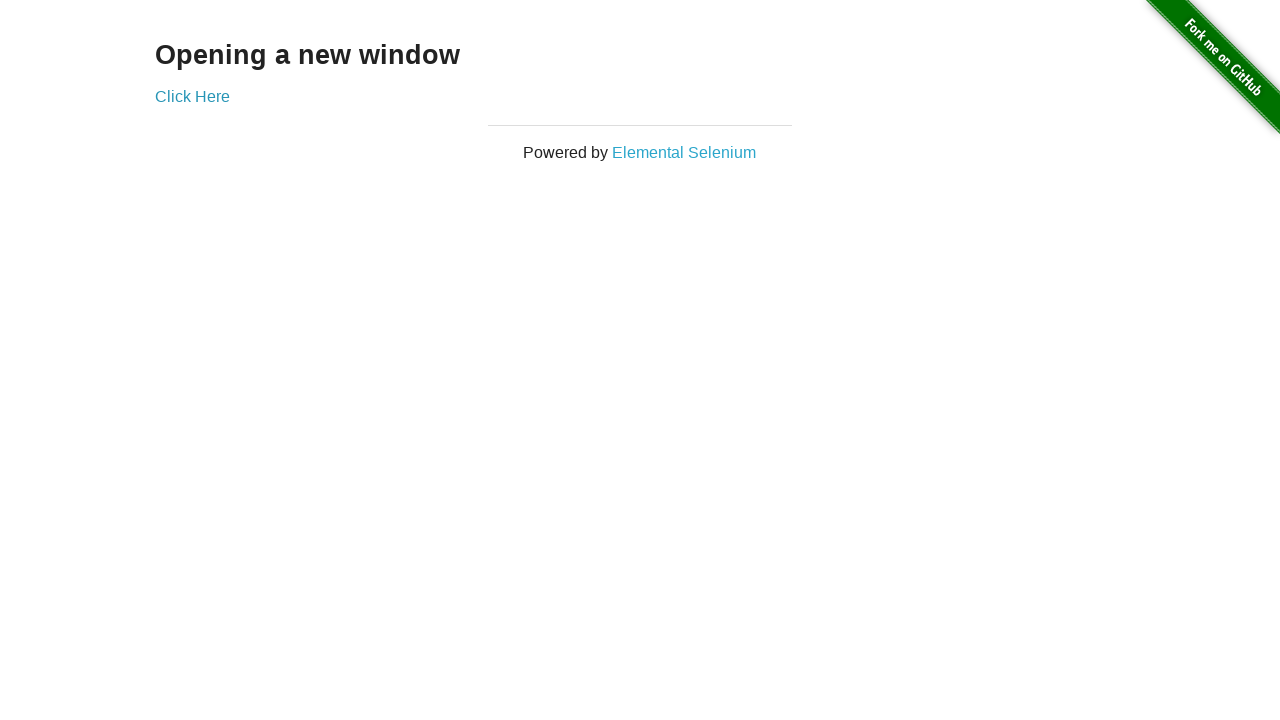

Switched back to first window
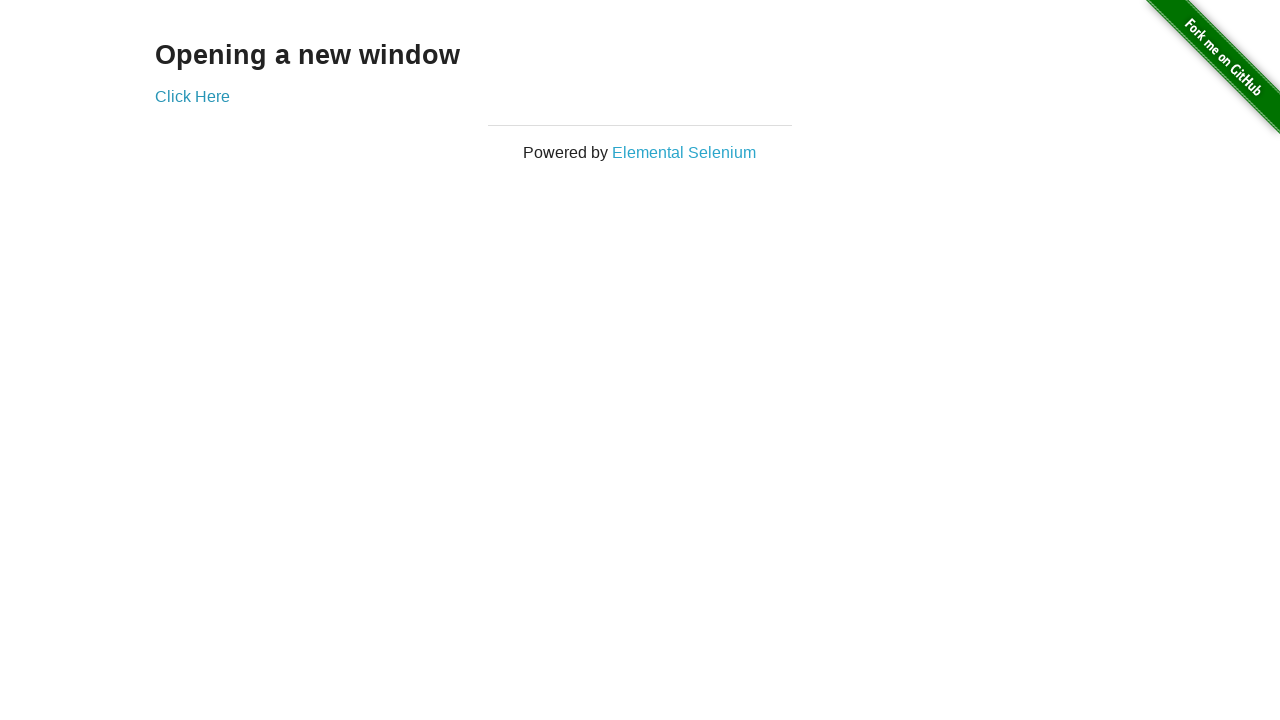

Verified first page title remains 'The Internet'
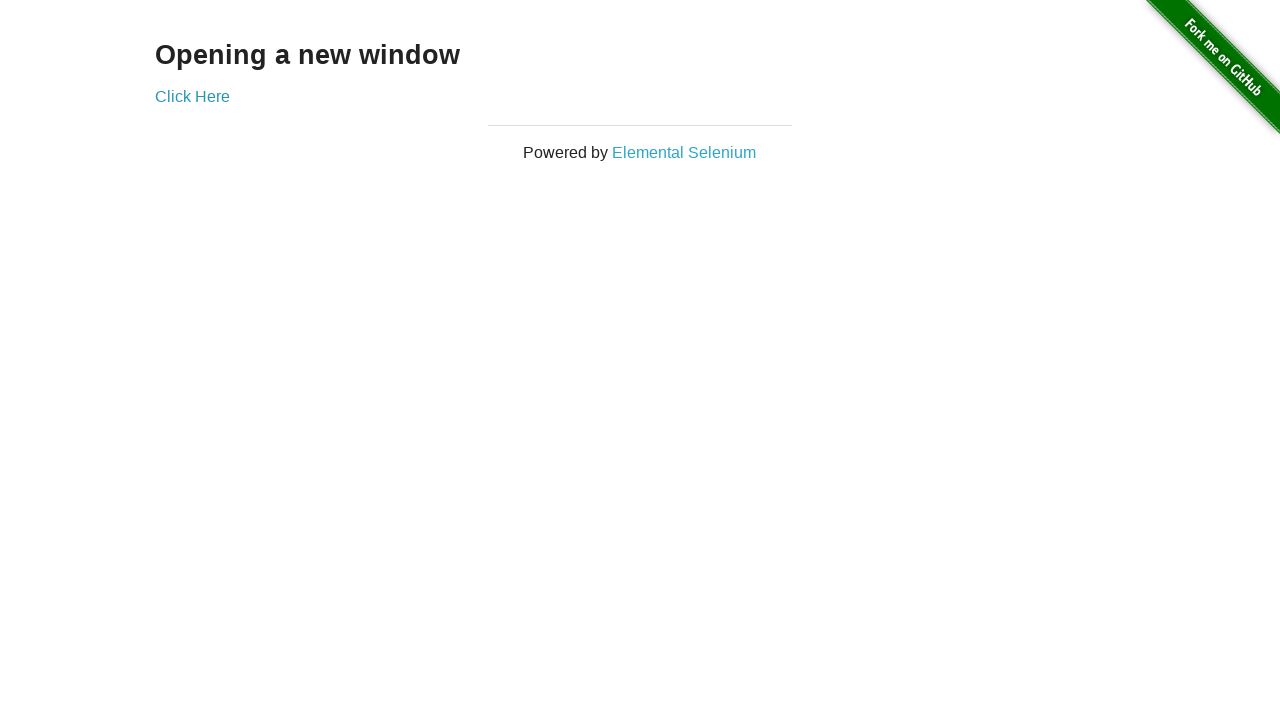

Switched to second window again
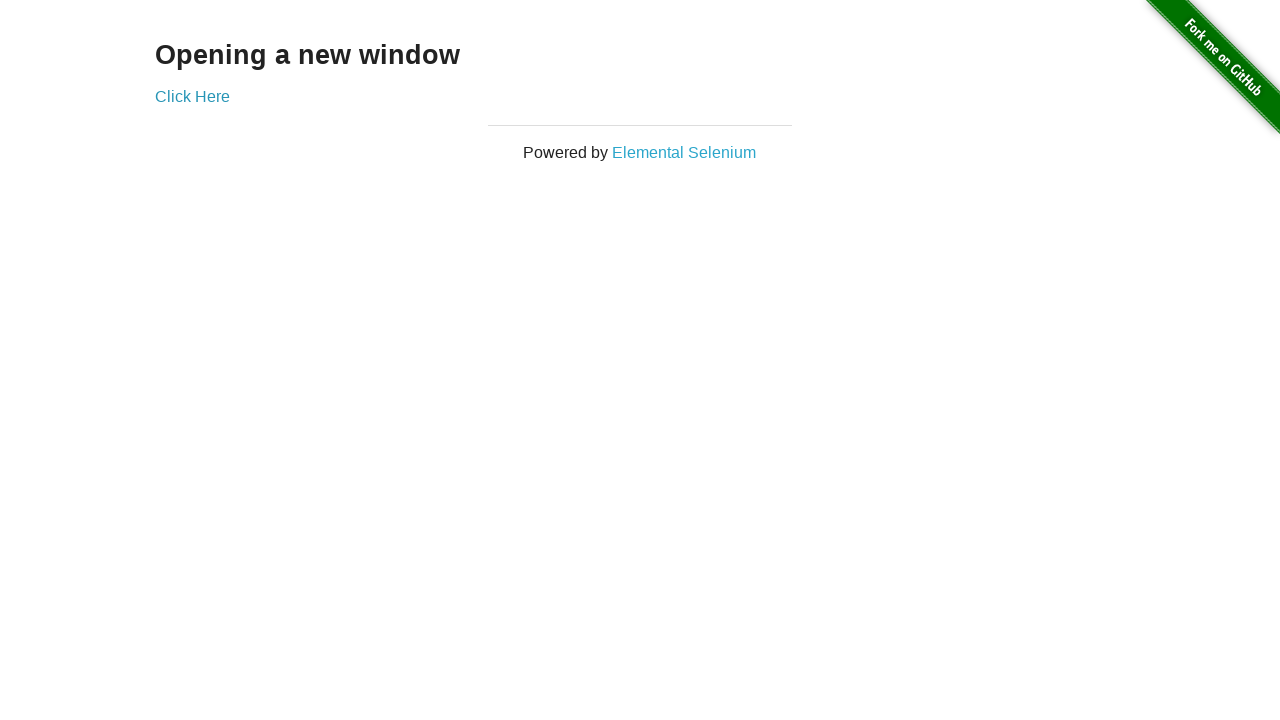

Switched back to first window again
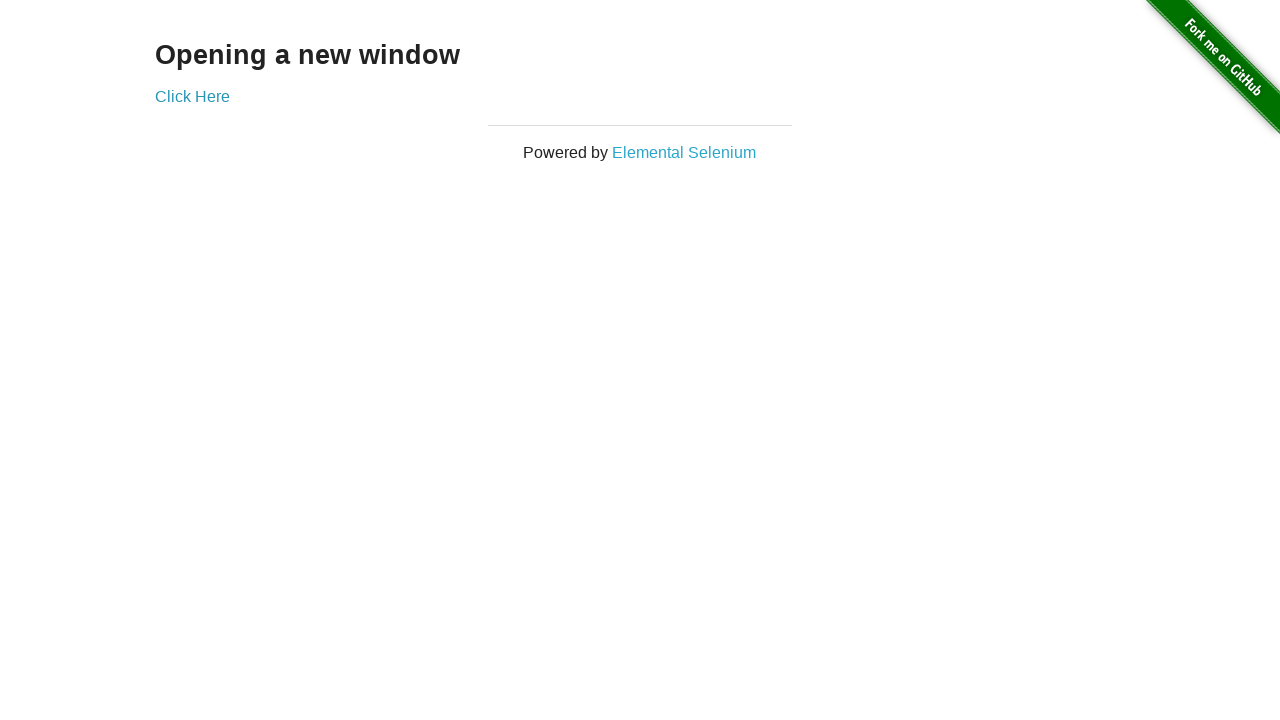

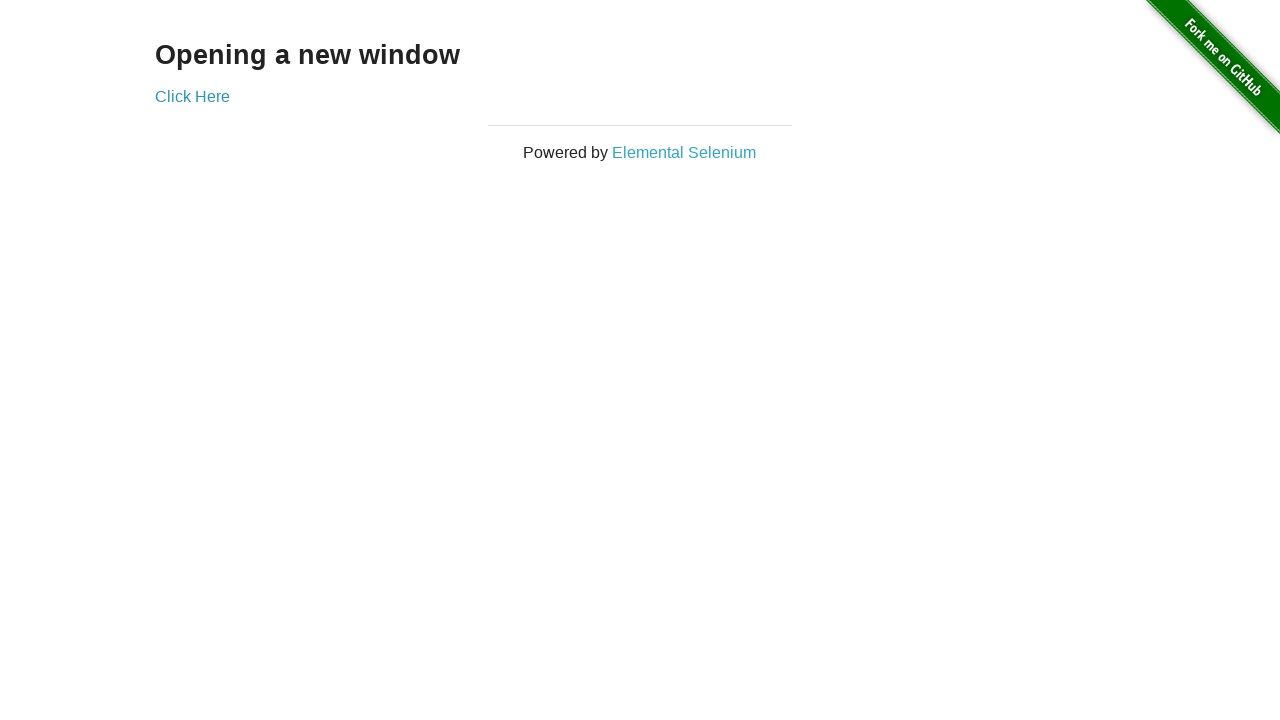